Tests a math quiz form by reading a value, calculating a result, filling the answer, checking checkboxes, and submitting

Starting URL: http://suninjuly.github.io/math.html

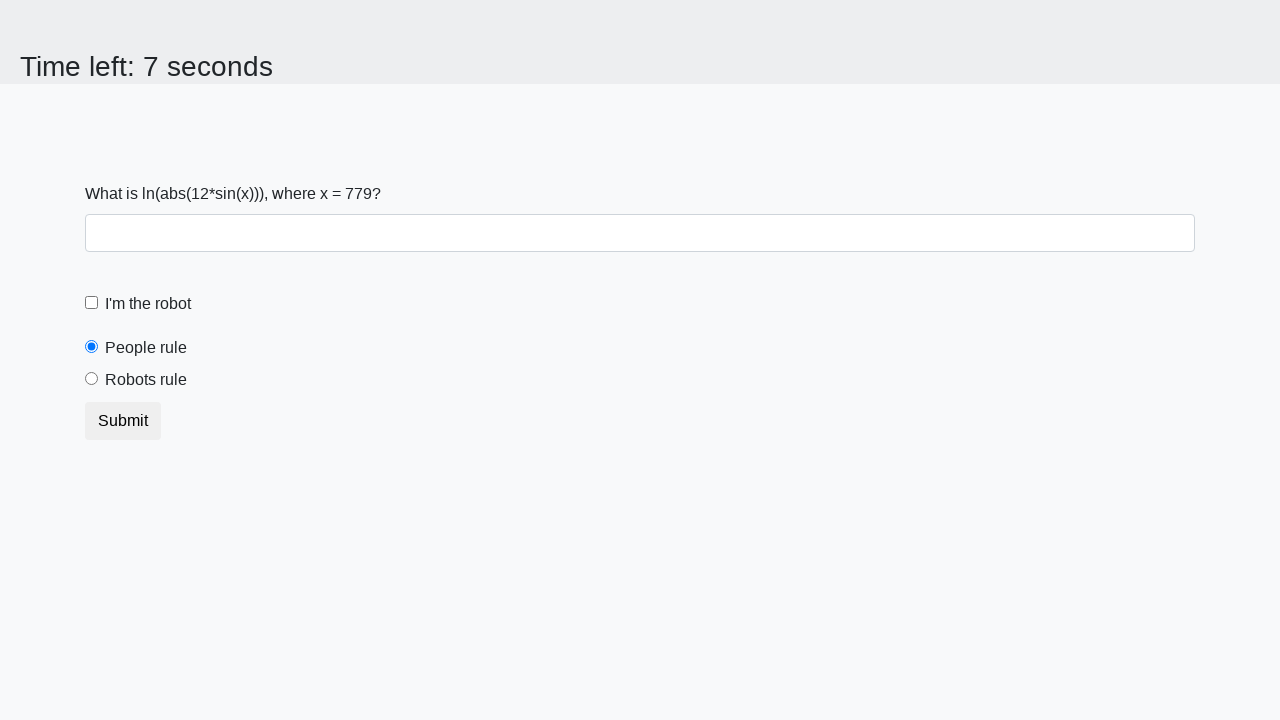

Waited for input value element to be present
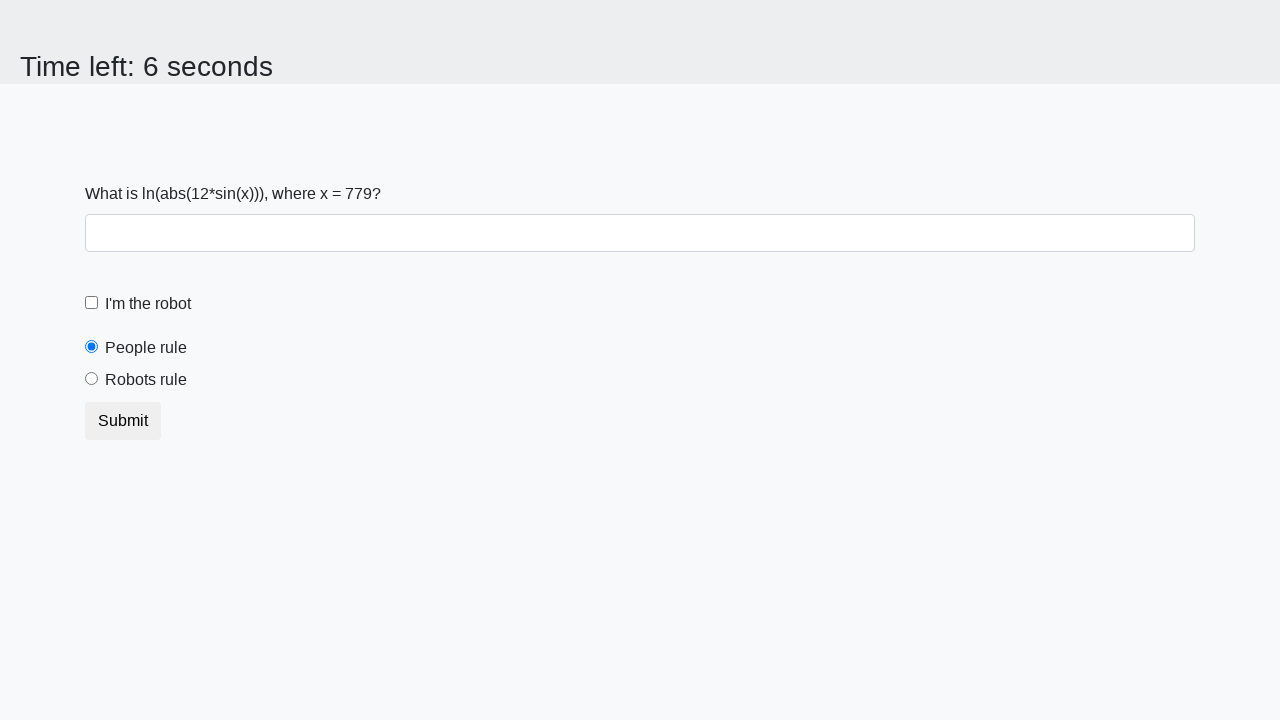

Retrieved input value from the page
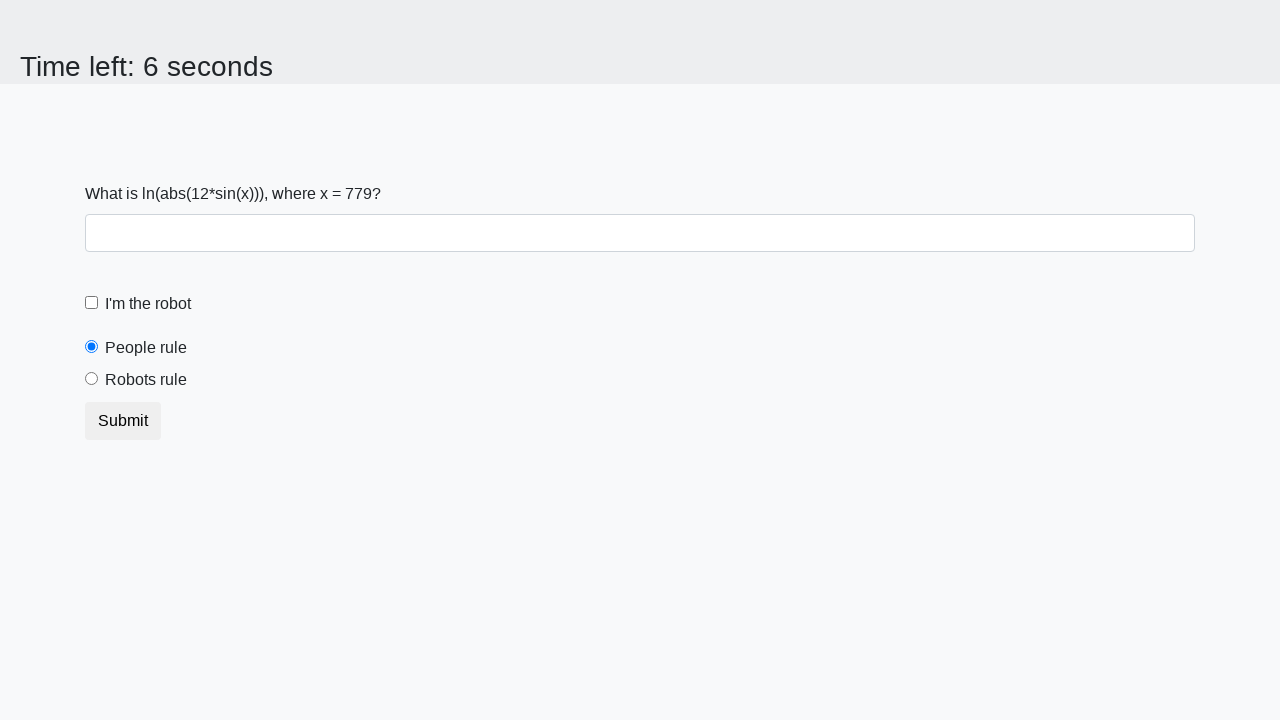

Calculated math result using formula: log(abs(12 * sin(779)))
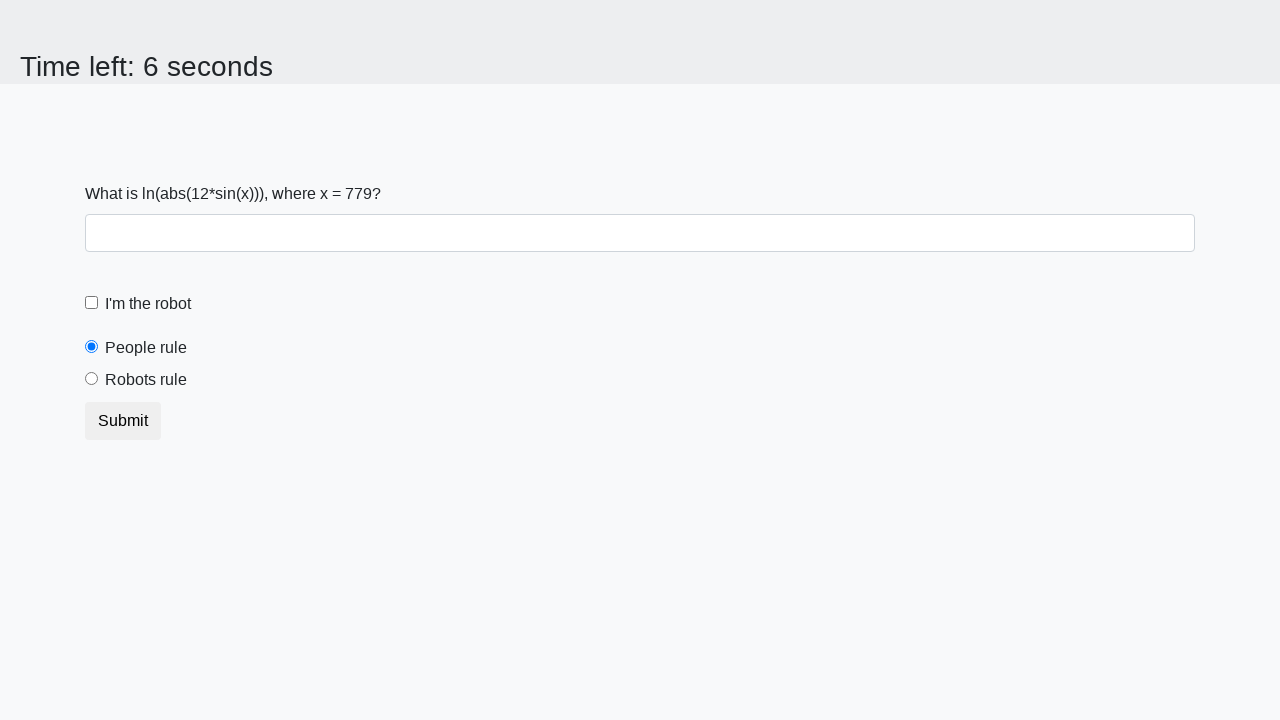

Filled answer field with calculated result: 0.31968866299630505 on #answer
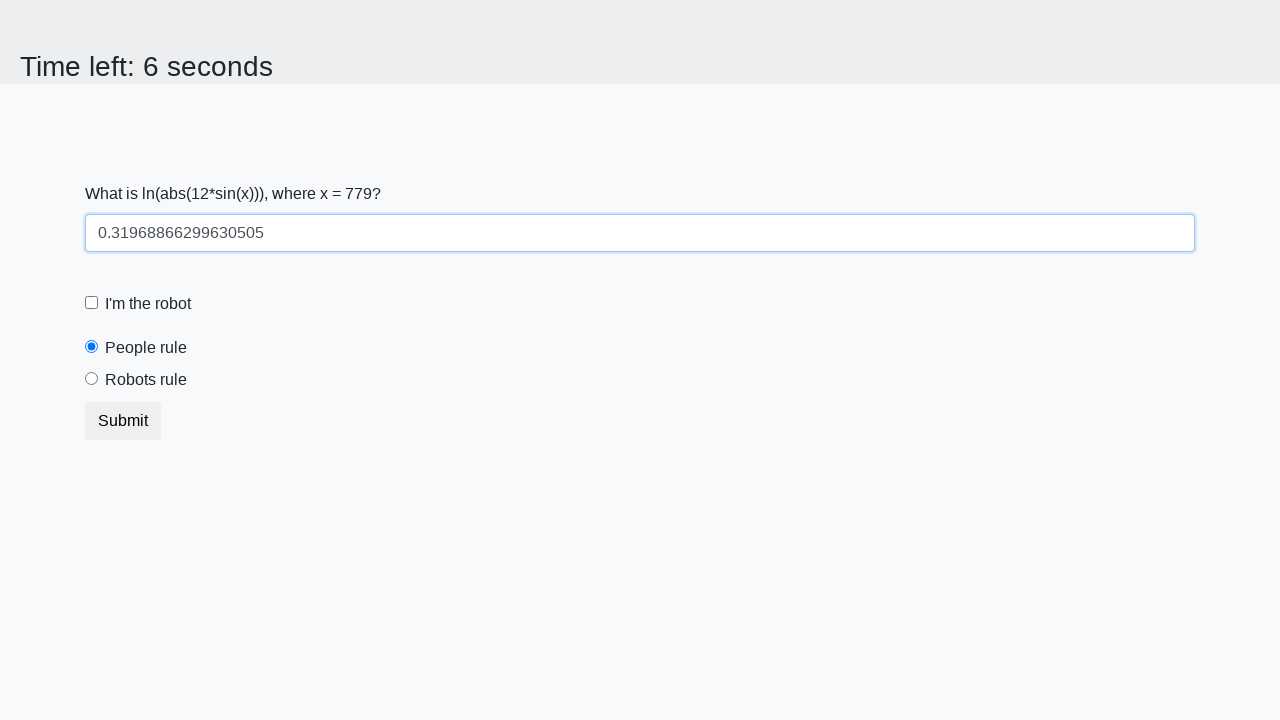

Checked the robot checkbox at (92, 303) on #robotCheckbox
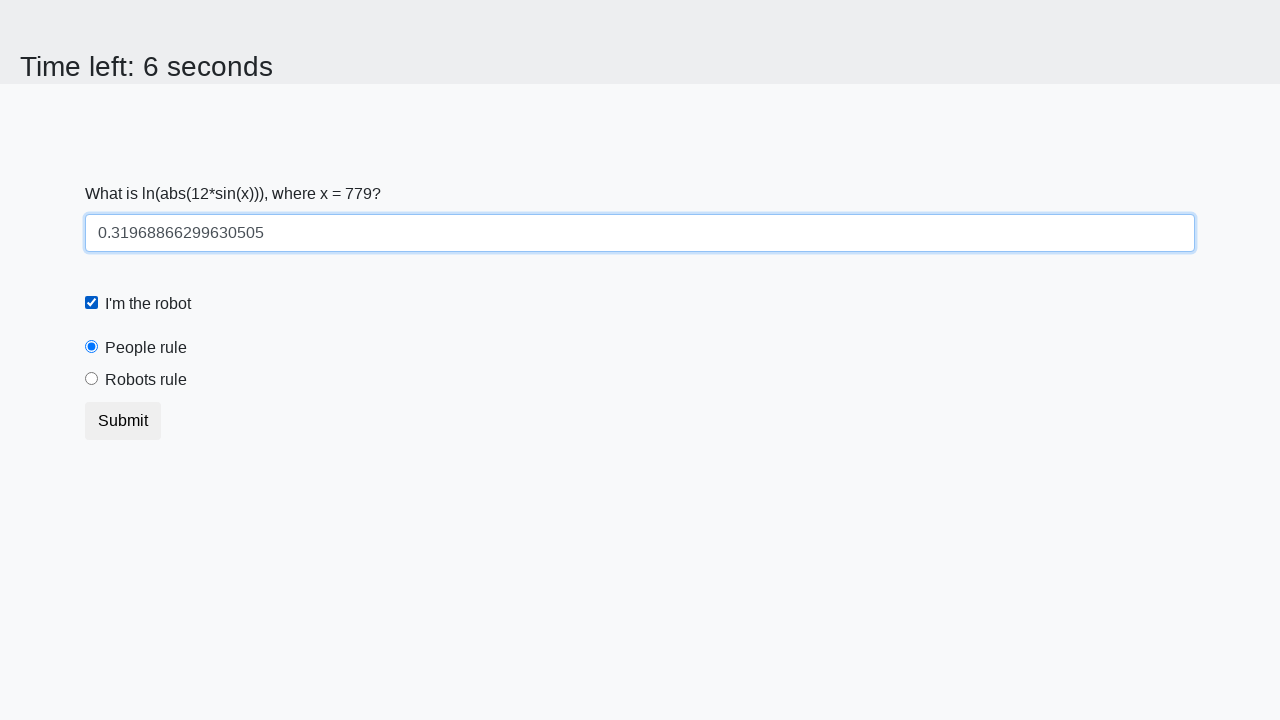

Checked the robots rule checkbox at (92, 379) on #robotsRule
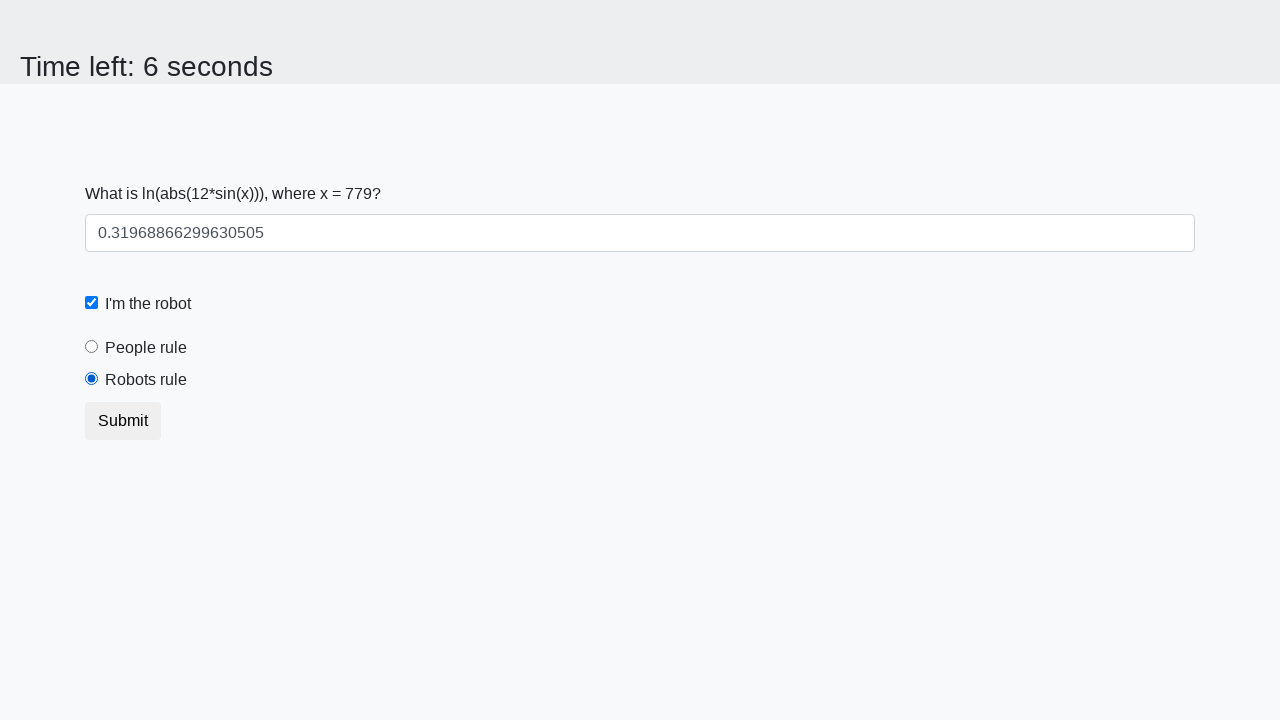

Clicked submit button to submit the form at (123, 421) on [type=submit]
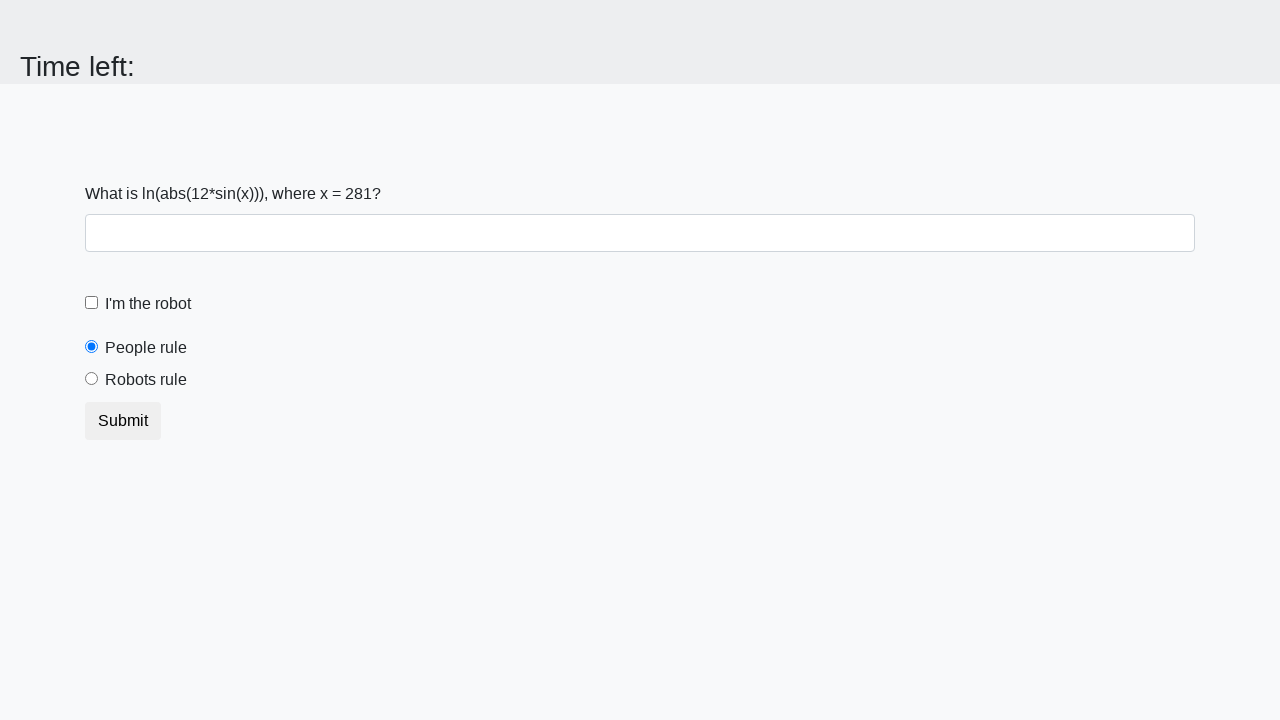

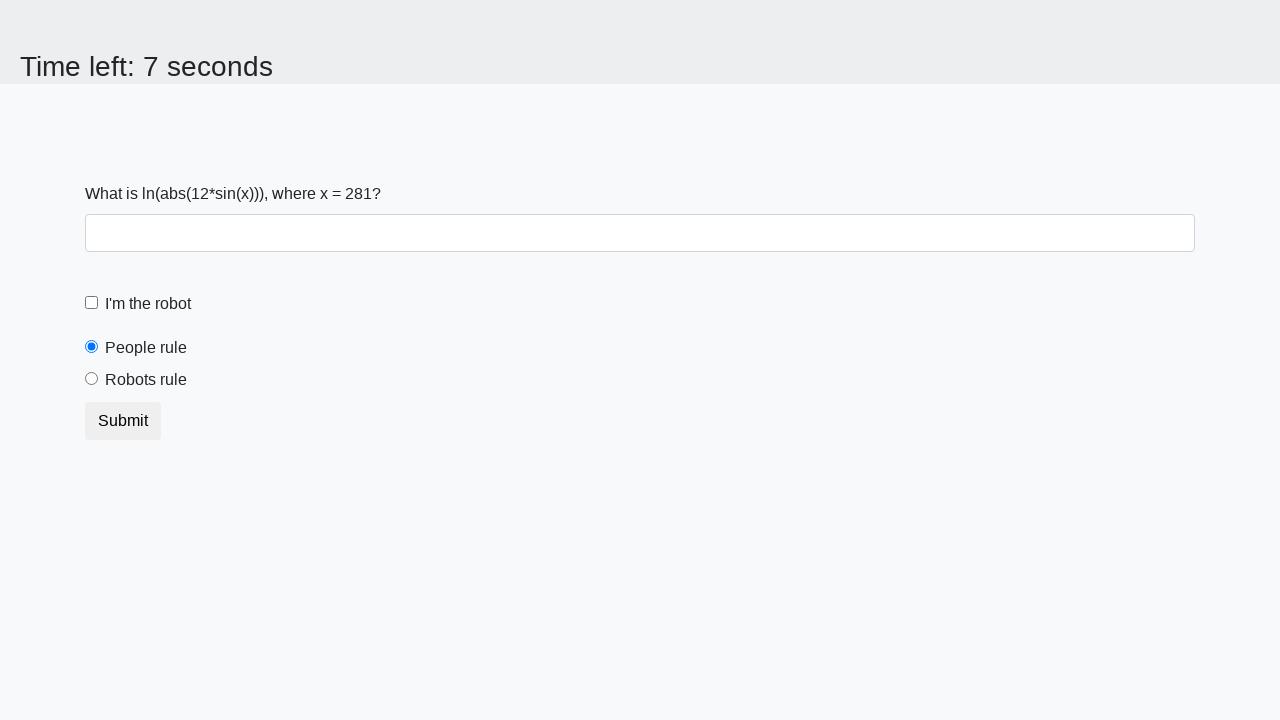